Tests the TextBox form functionality in the Elements section by filling in user details (name, email, current address, permanent address) and submitting the form.

Starting URL: https://demoqa.com/

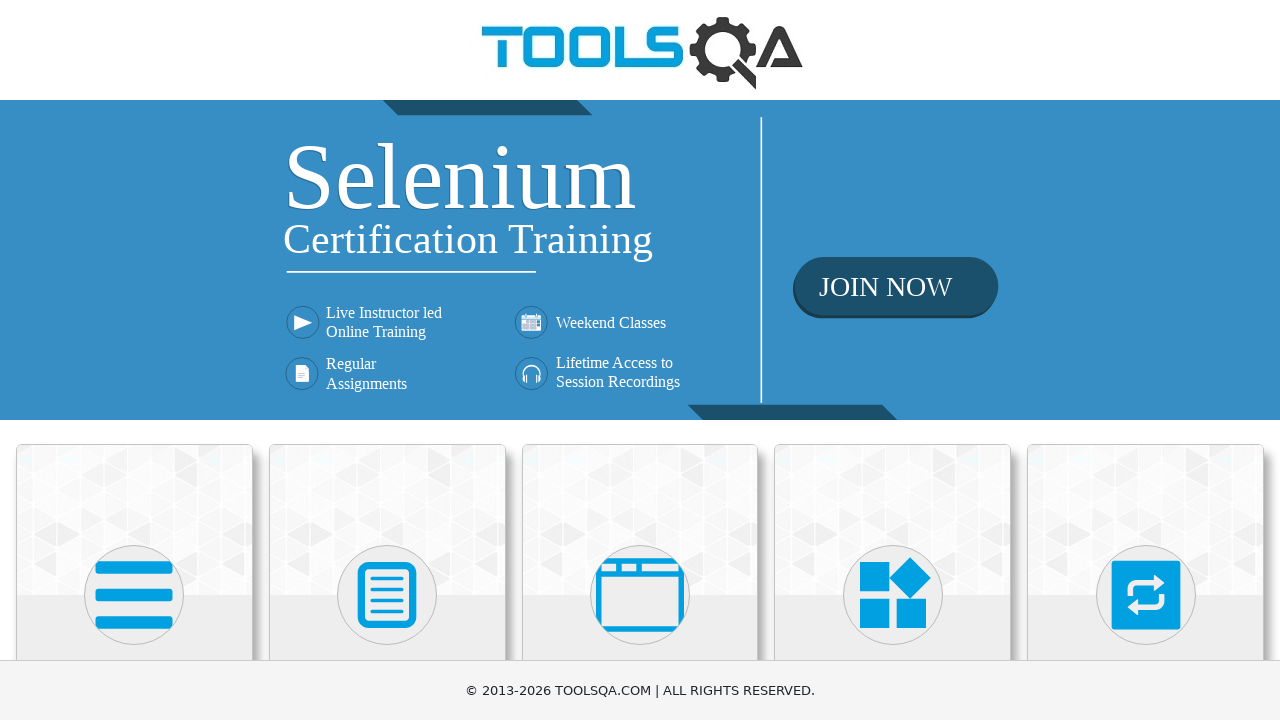

Clicked on Elements section at (134, 360) on xpath=//h5[text()='Elements']
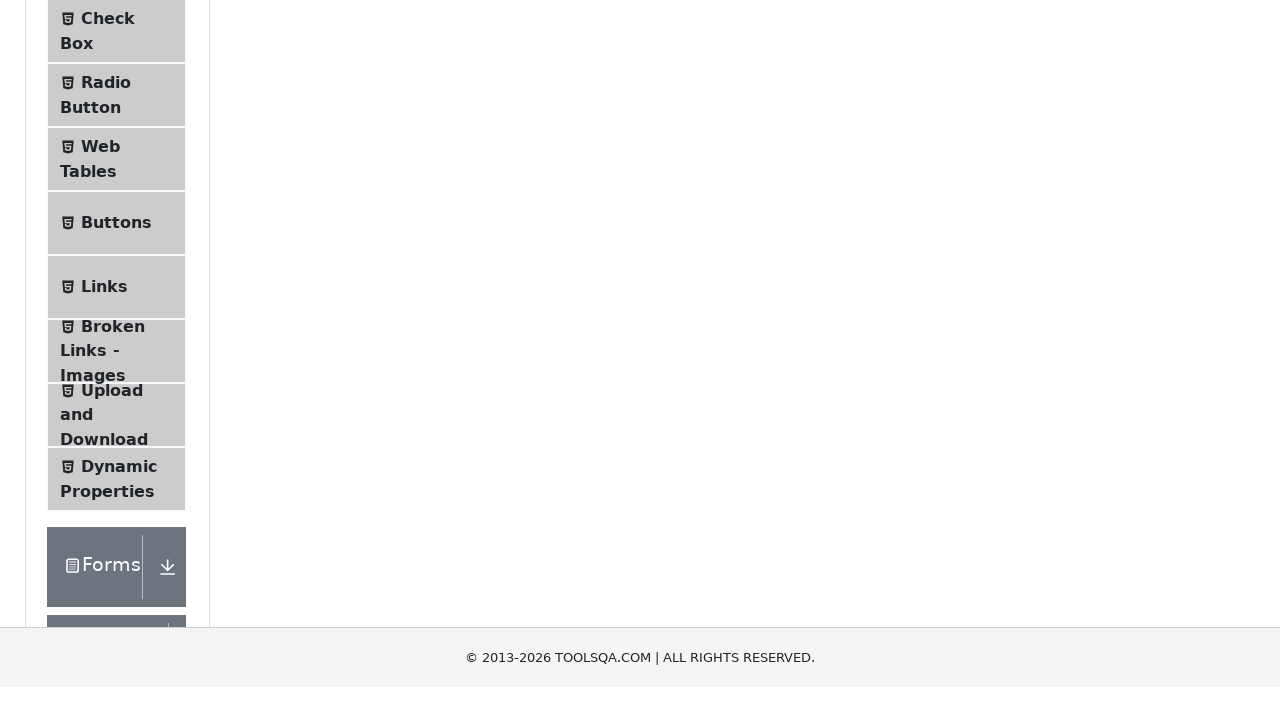

Clicked on Text Box menu item at (116, 261) on (//li[@id='item-0'])[1]
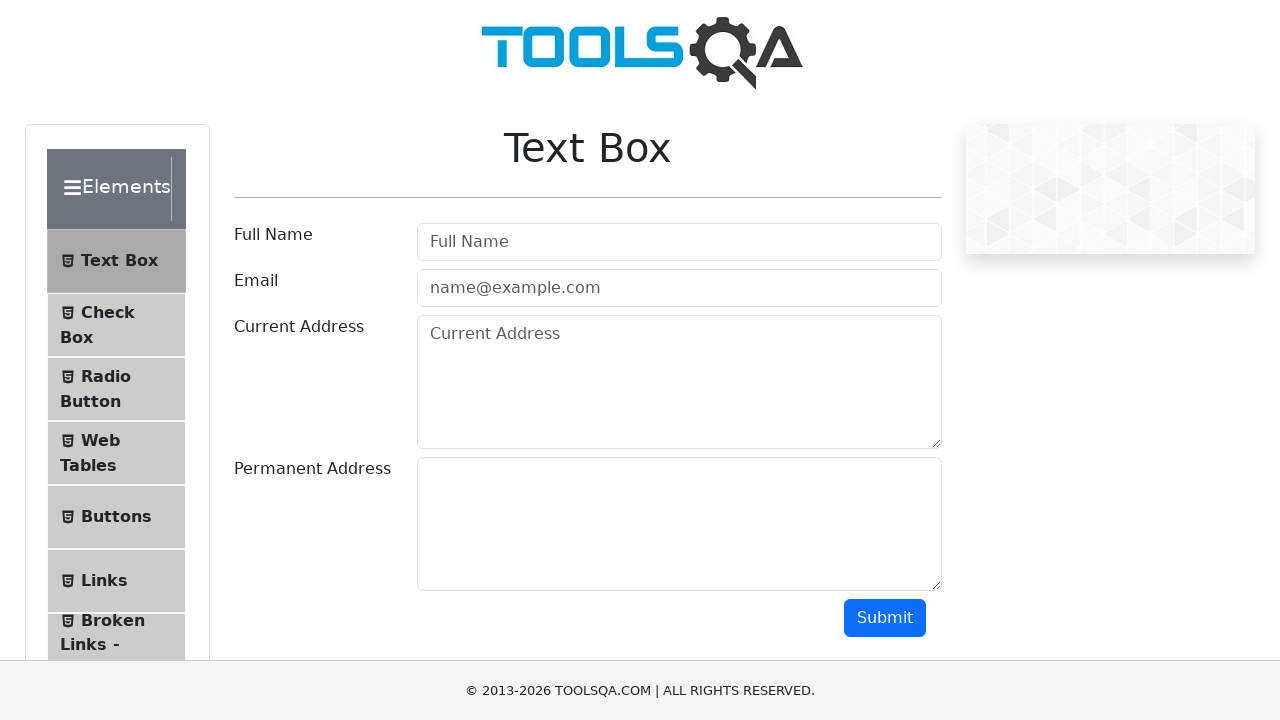

Filled in user name field with 'Marcus' on #userName
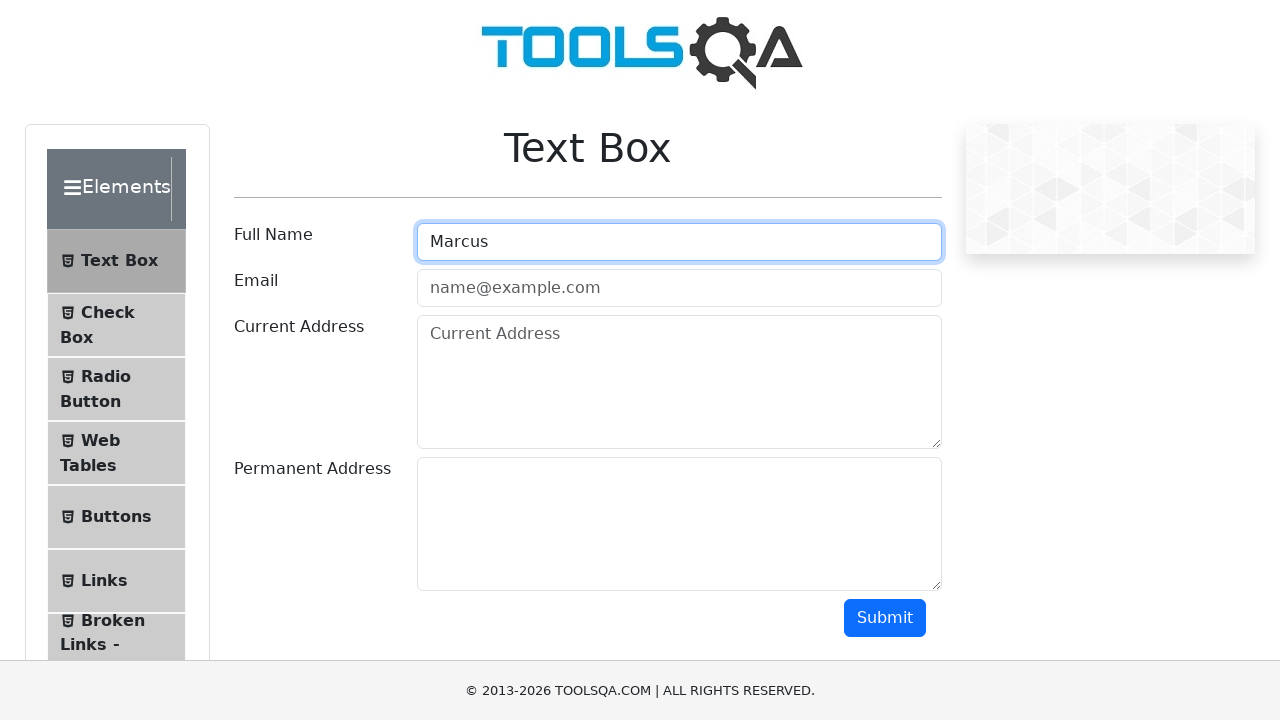

Filled in user email field with 'marcus.johnson@example.com' on #userEmail
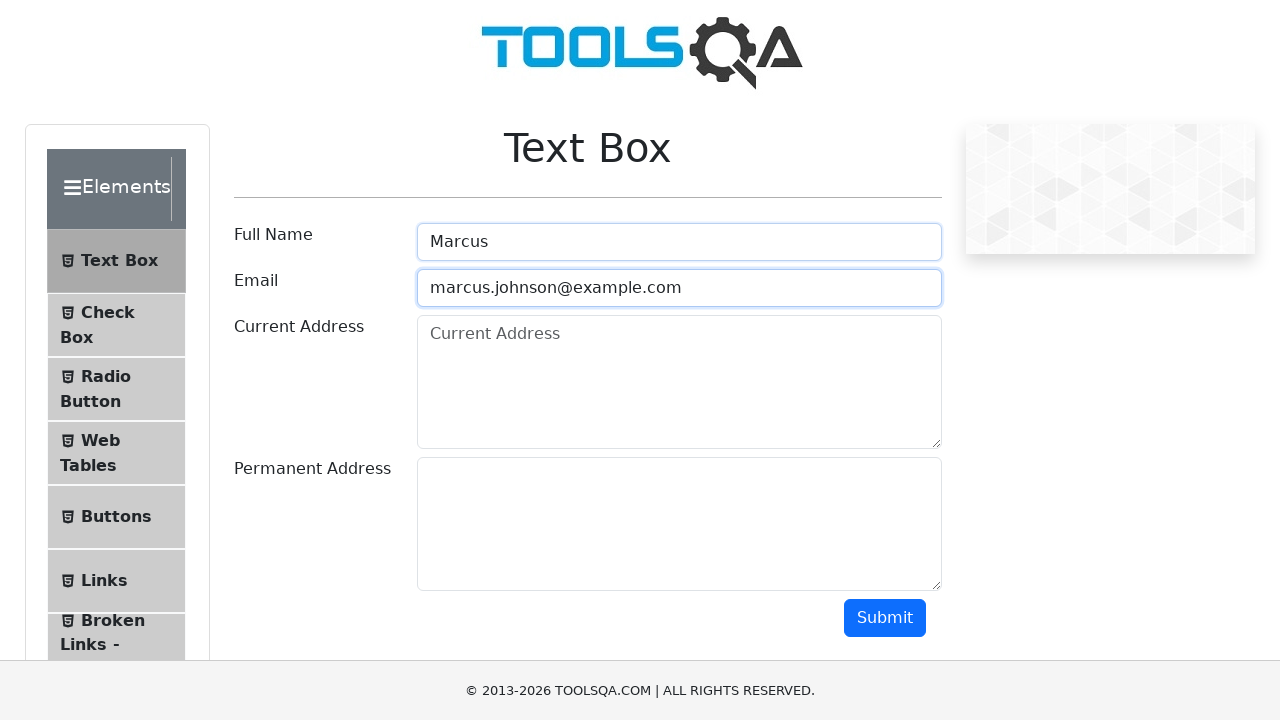

Filled in current address field with '42 Oak Street, Apartment 5B, Boston' on #currentAddress
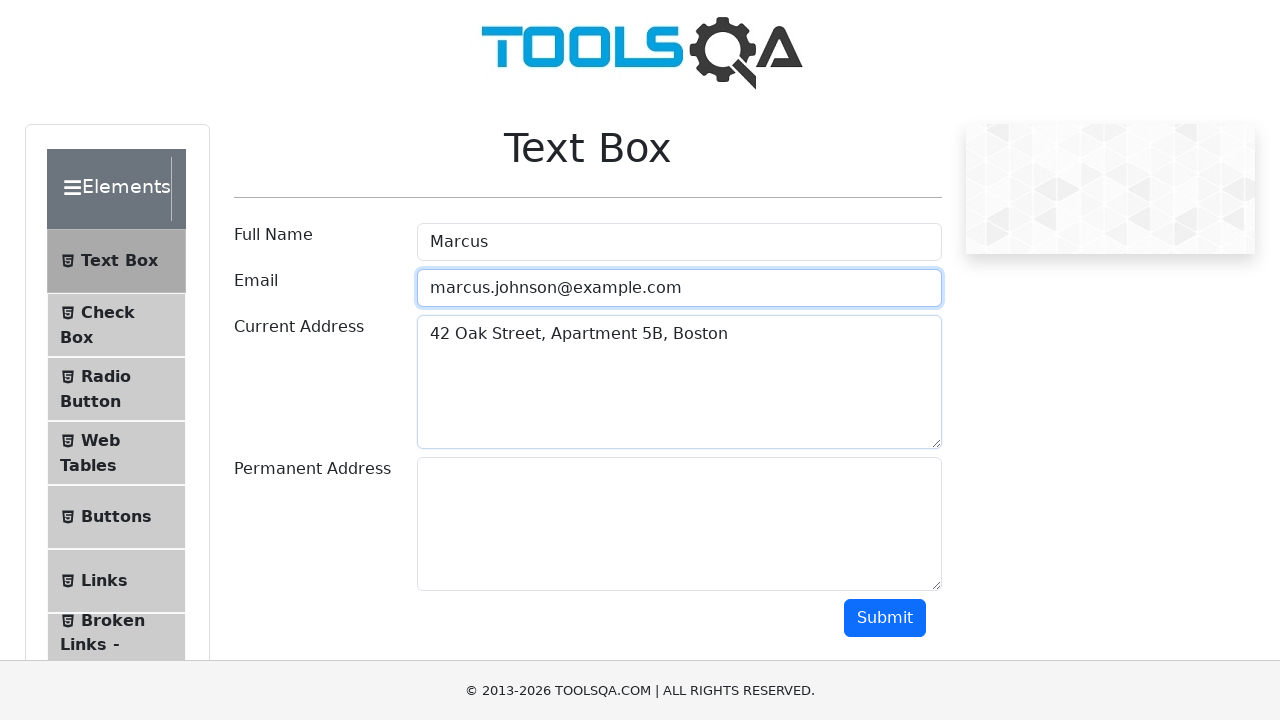

Filled in permanent address field with '15 Maple Avenue, Springfield' on #permanentAddress
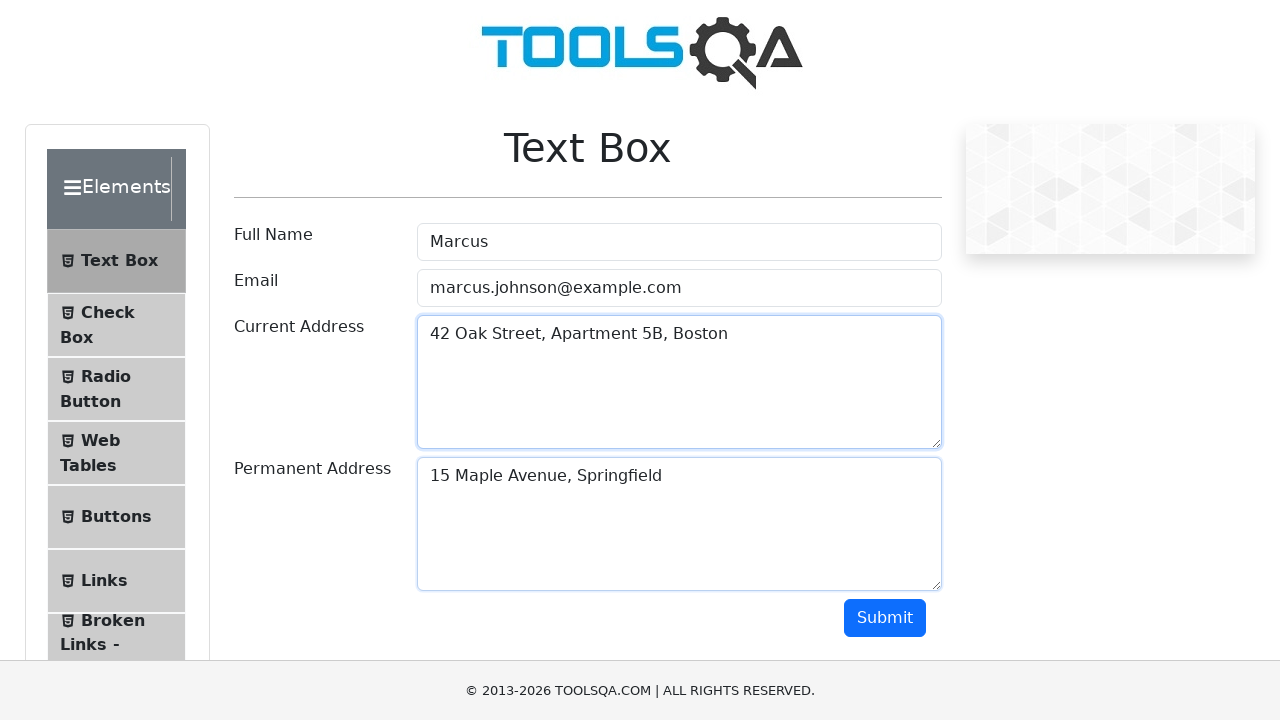

Clicked submit button to submit the form at (885, 618) on #submit
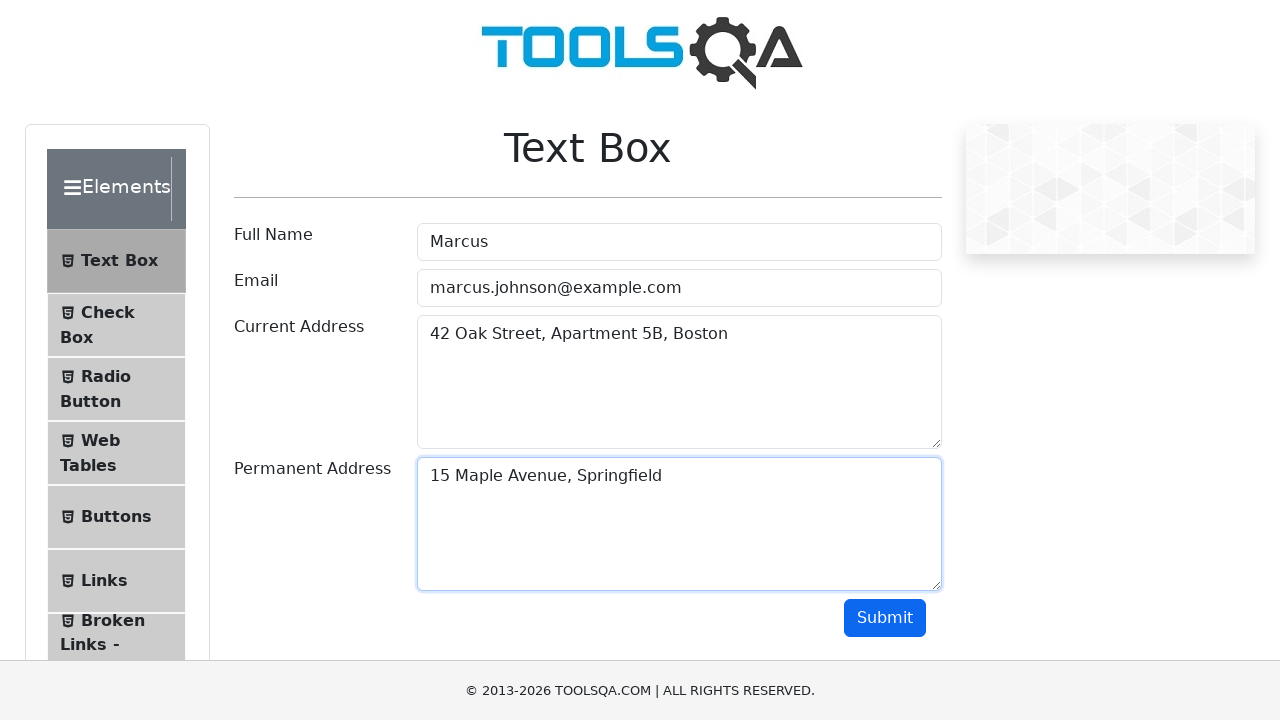

Submit button is visible, confirming form interaction
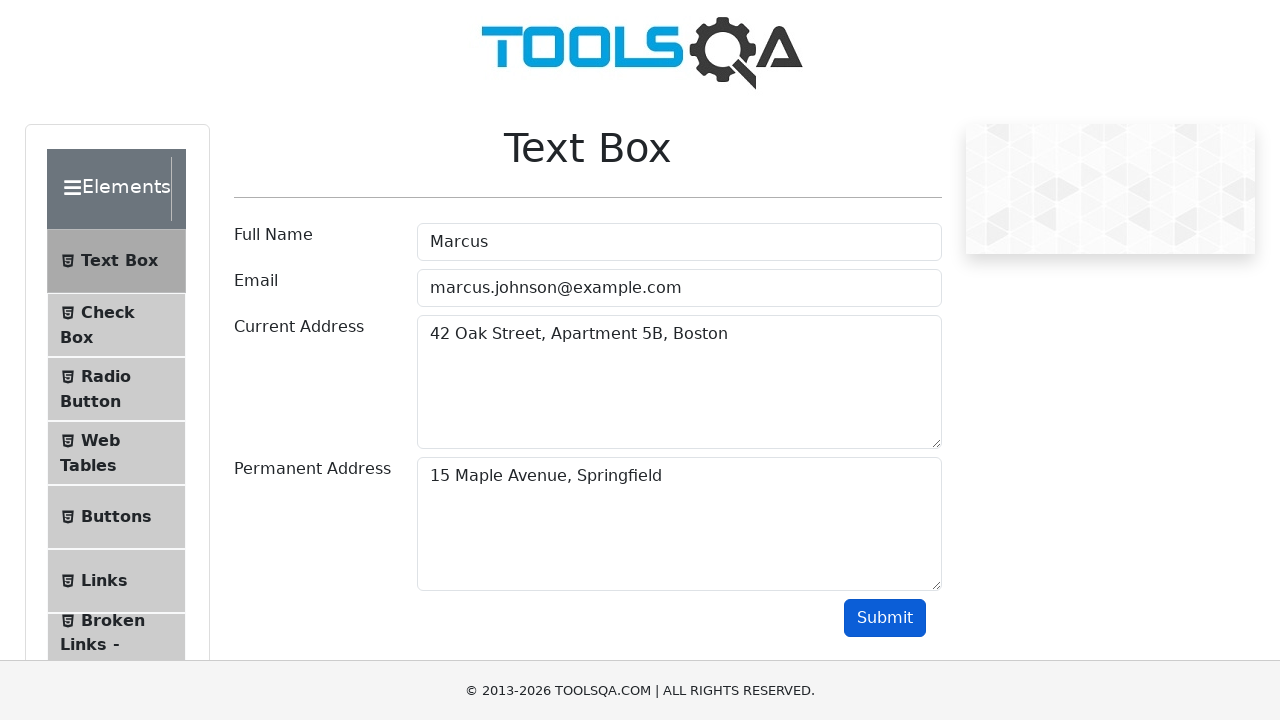

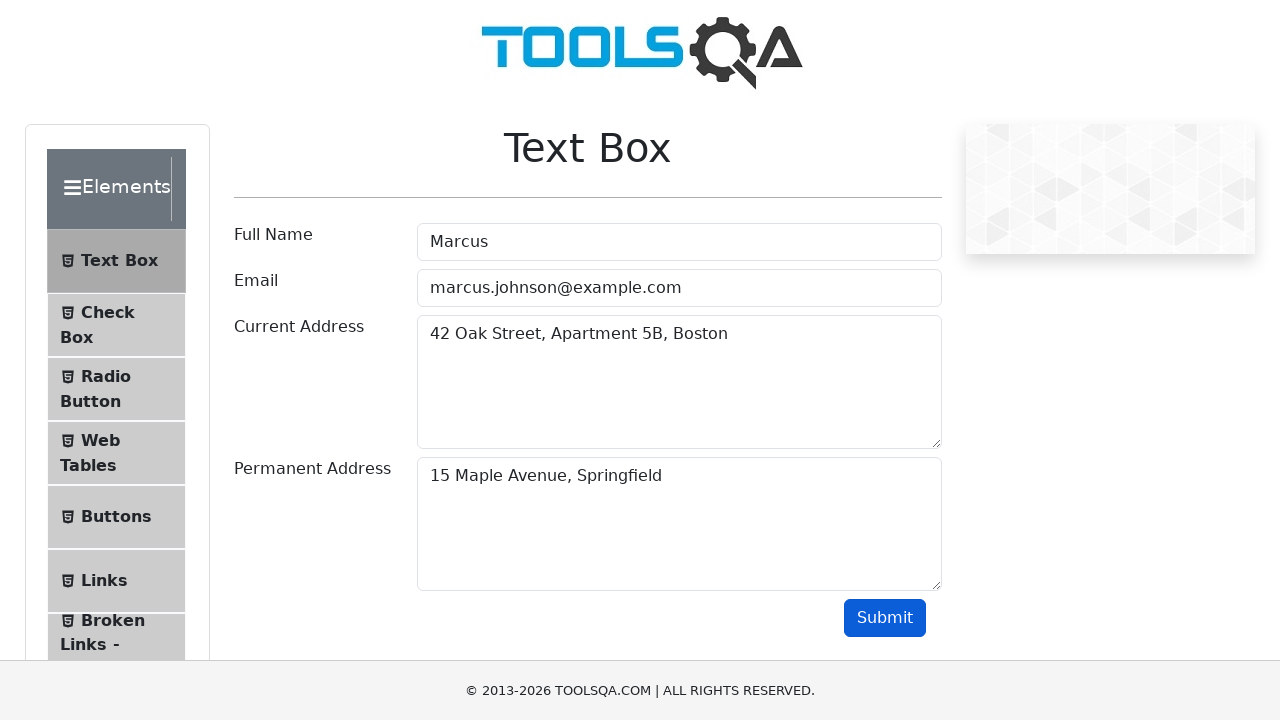